Tests iframe handling by switching into an iframe to verify text content is visible, then switching back to the main page and clicking on the "Elemental Selenium" link.

Starting URL: https://the-internet.herokuapp.com/iframe

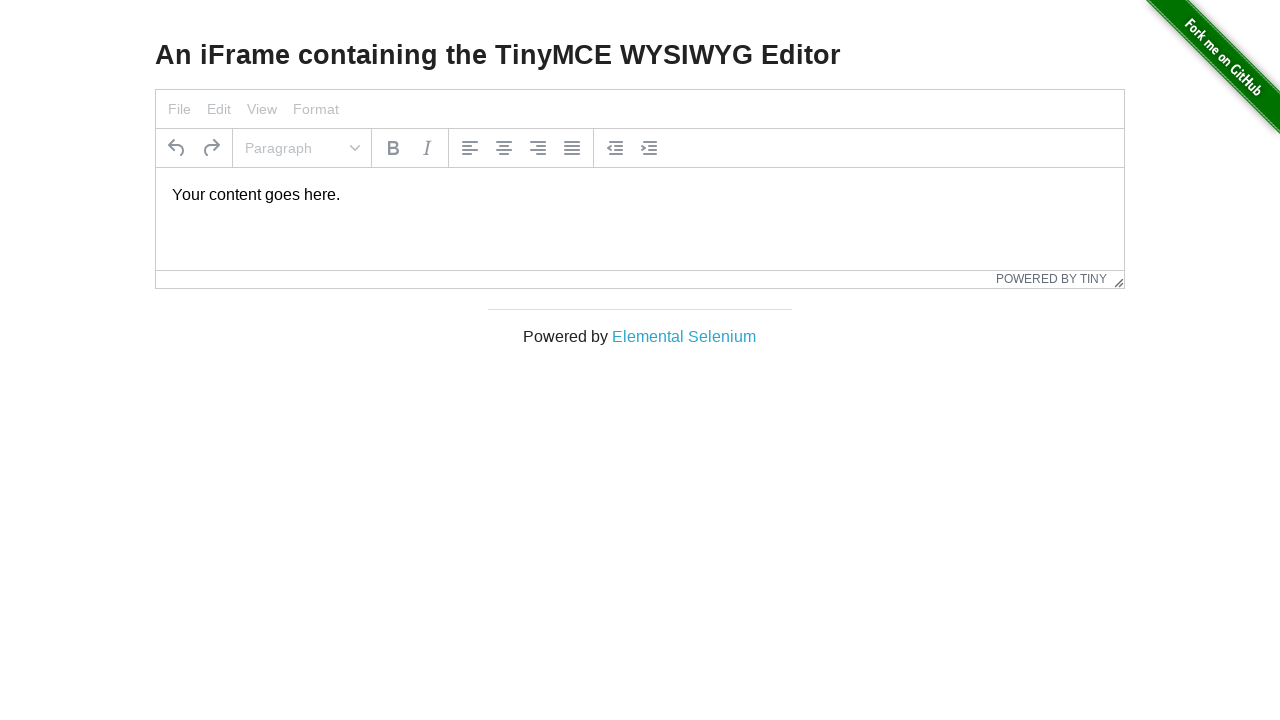

Located iframe with selector #mce_0_ifr
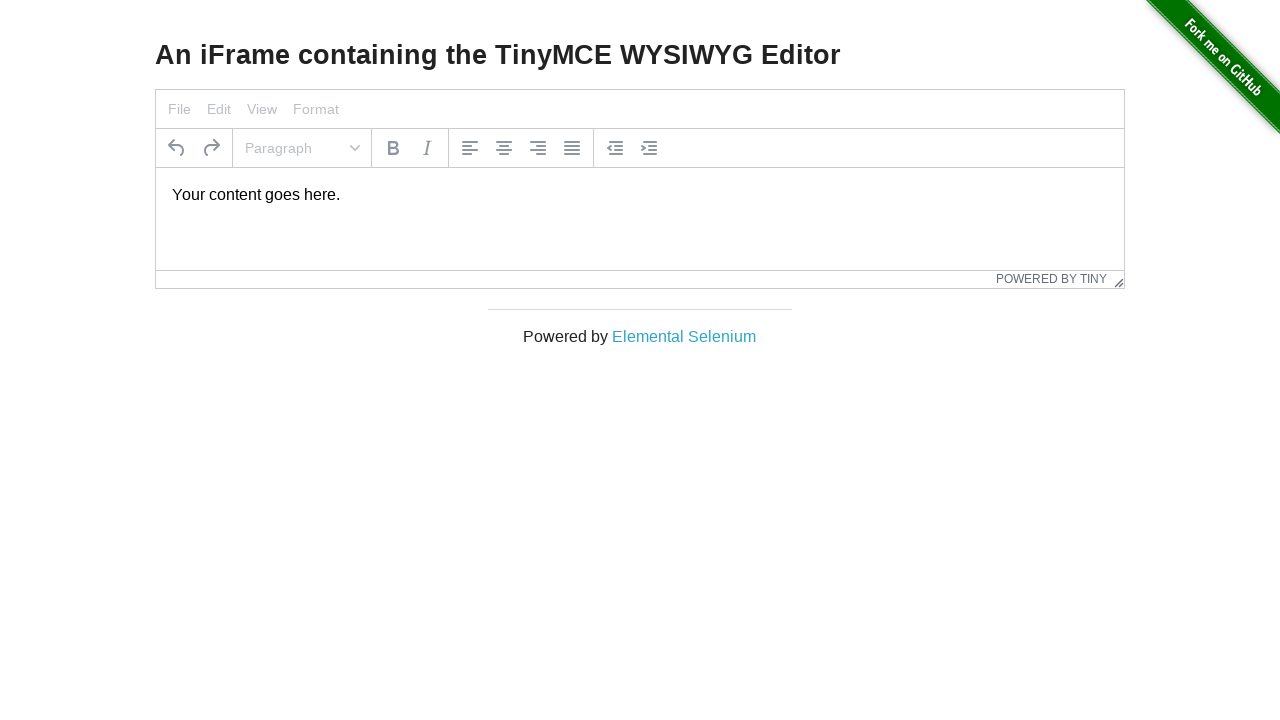

Verified paragraph text is visible within iframe
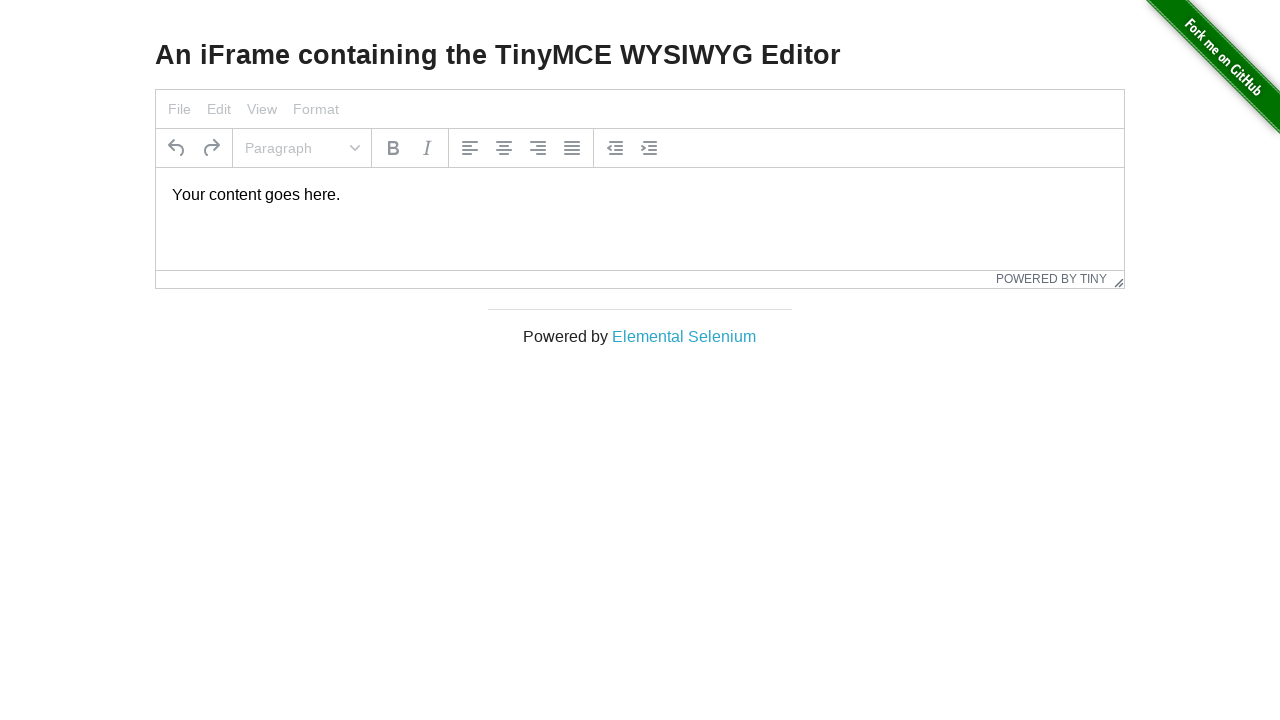

Clicked on 'Elemental Selenium' link at (684, 336) on text=Elemental Selenium
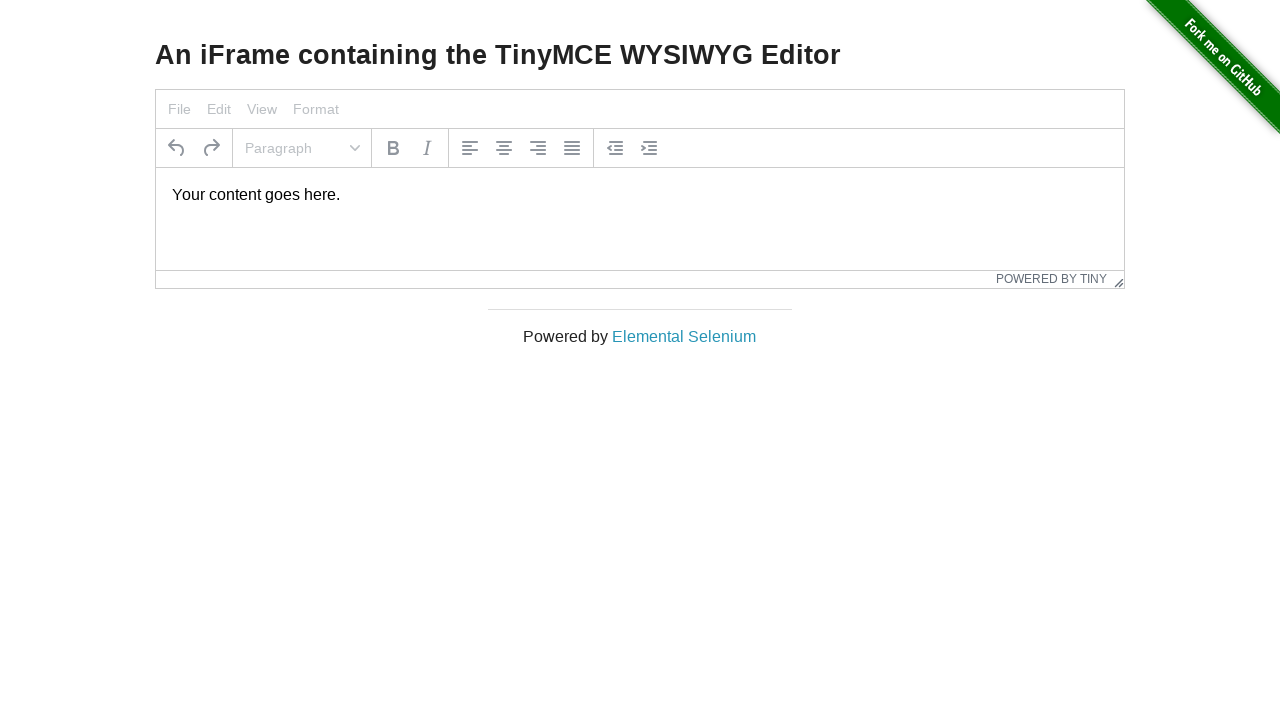

Page navigation completed and network is idle
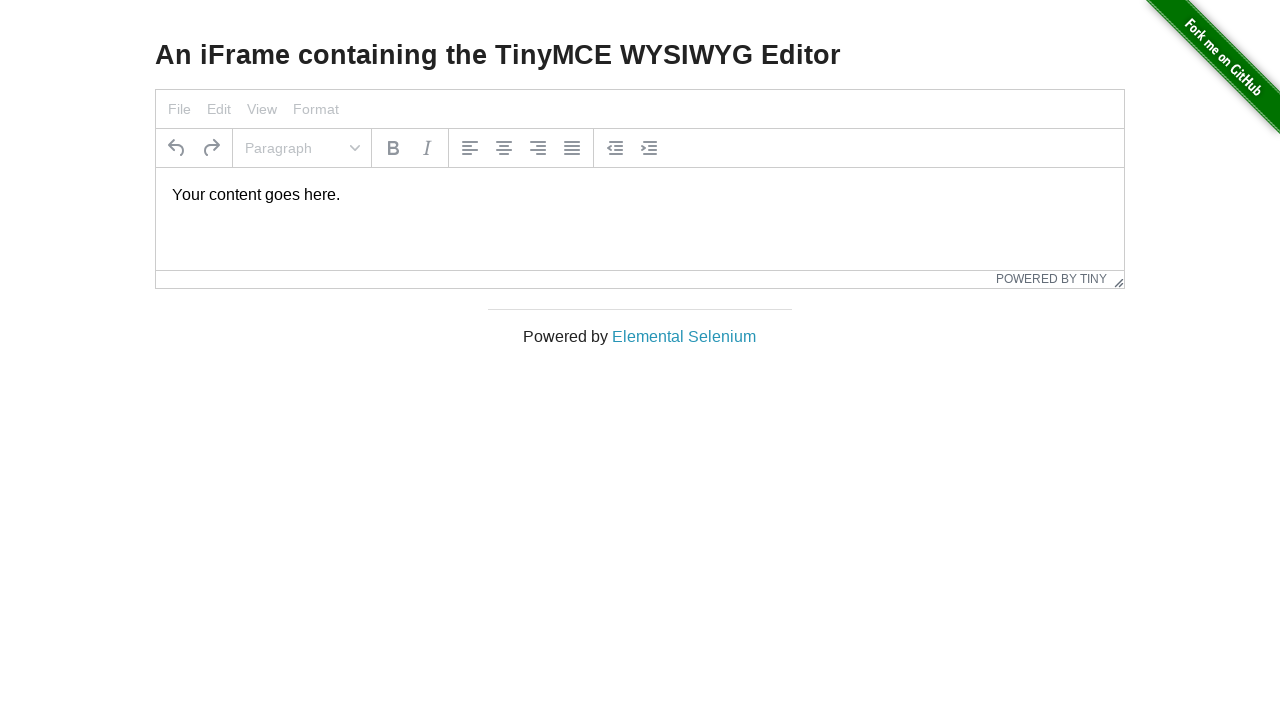

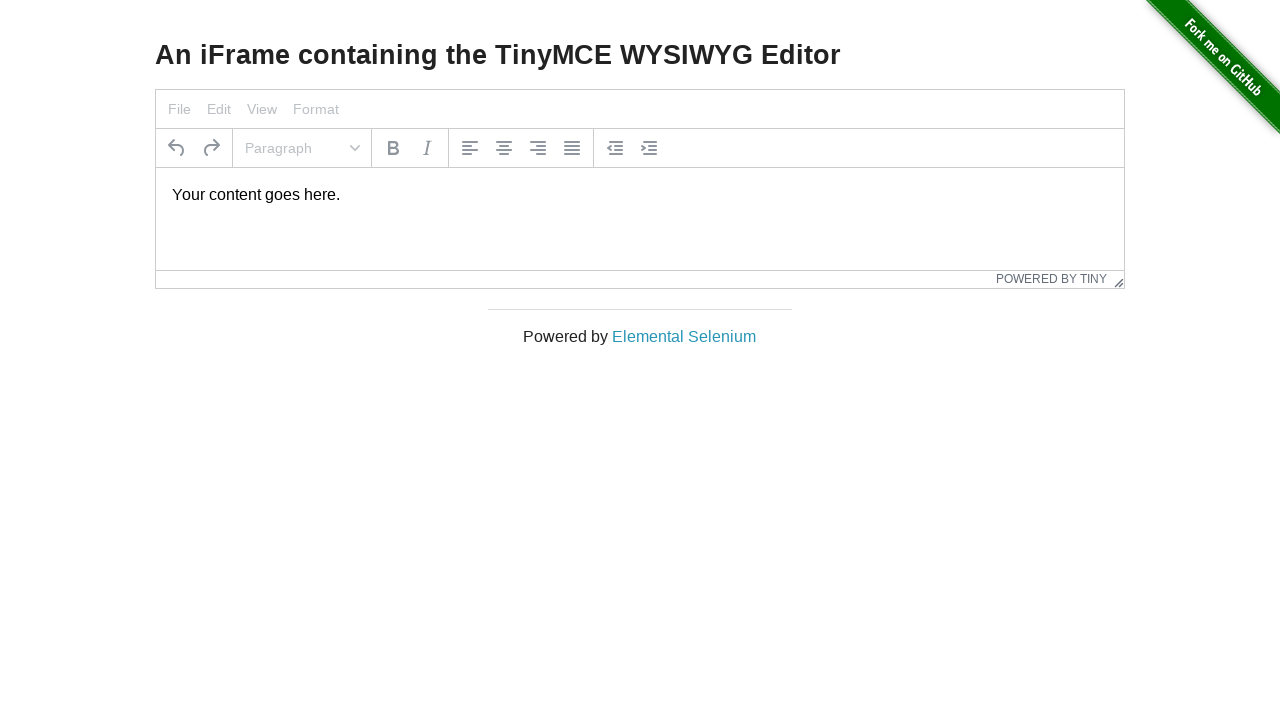